Tests select dropdown functionality by selecting the "enabled" option from a dropdown

Starting URL: https://www.qa-practice.com/elements/button/disabled

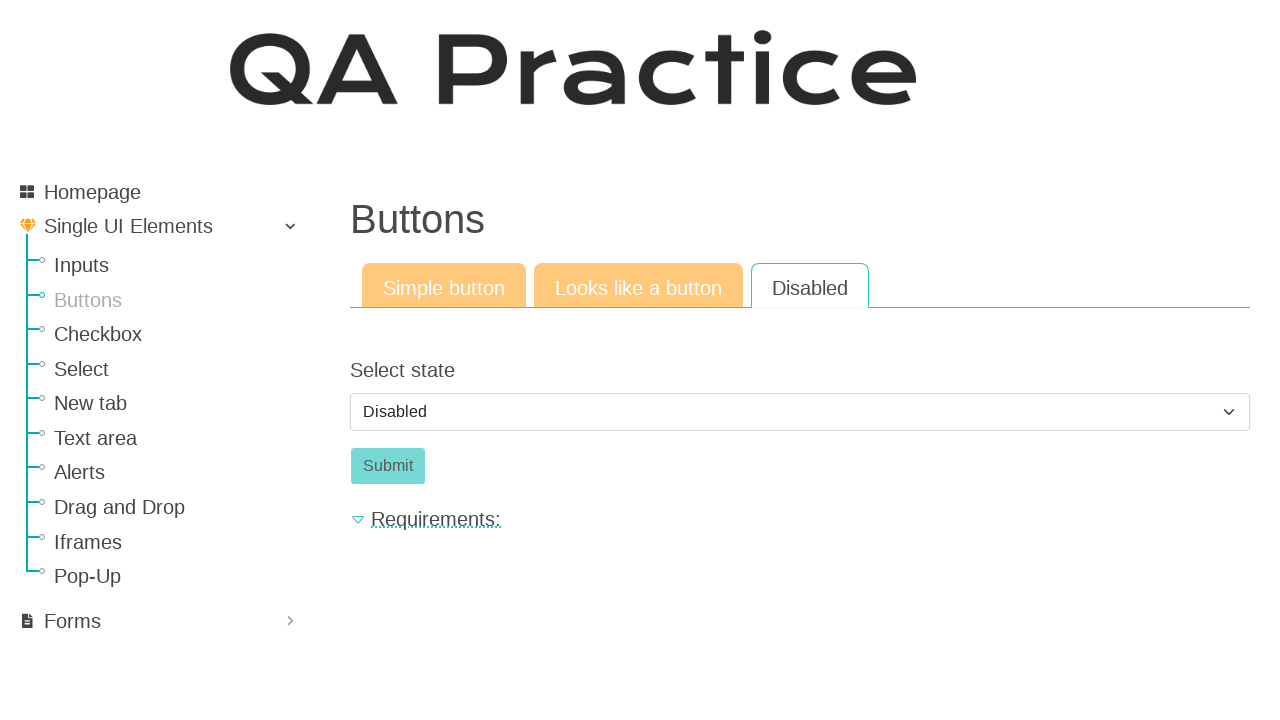

Navigated to QA Practice disabled button page
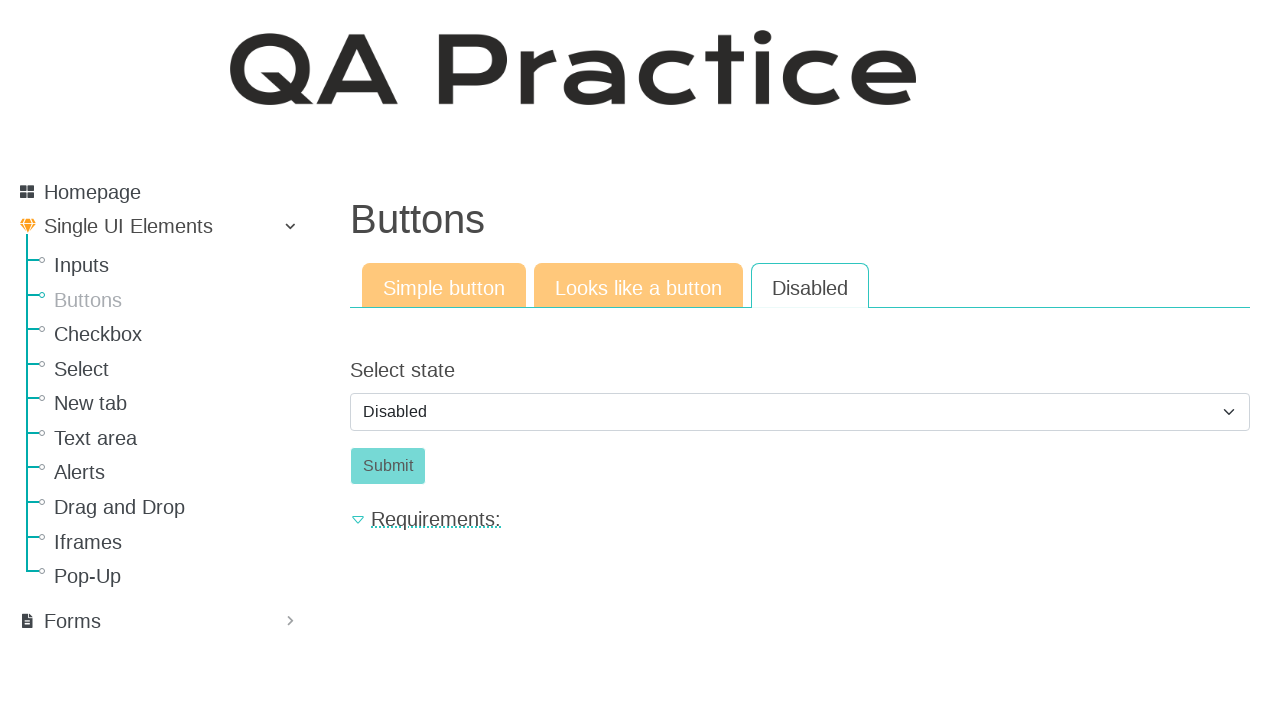

Selected 'enabled' option from dropdown on #id_select_state
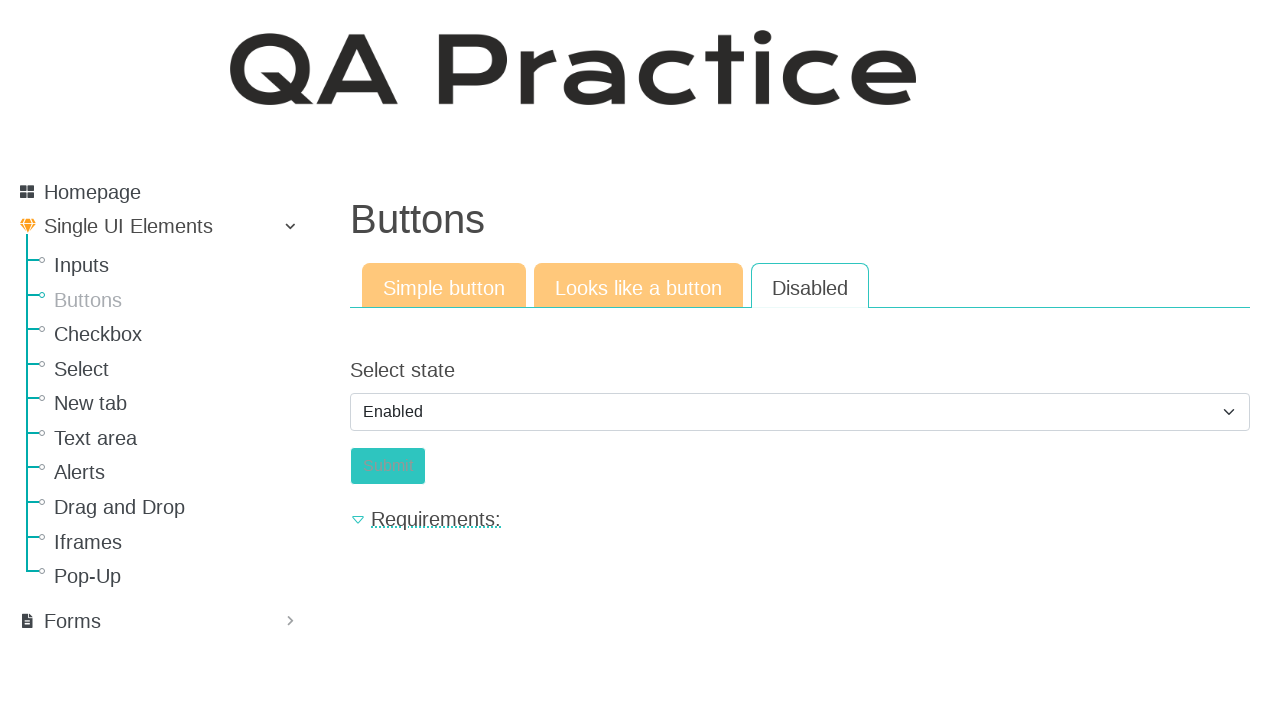

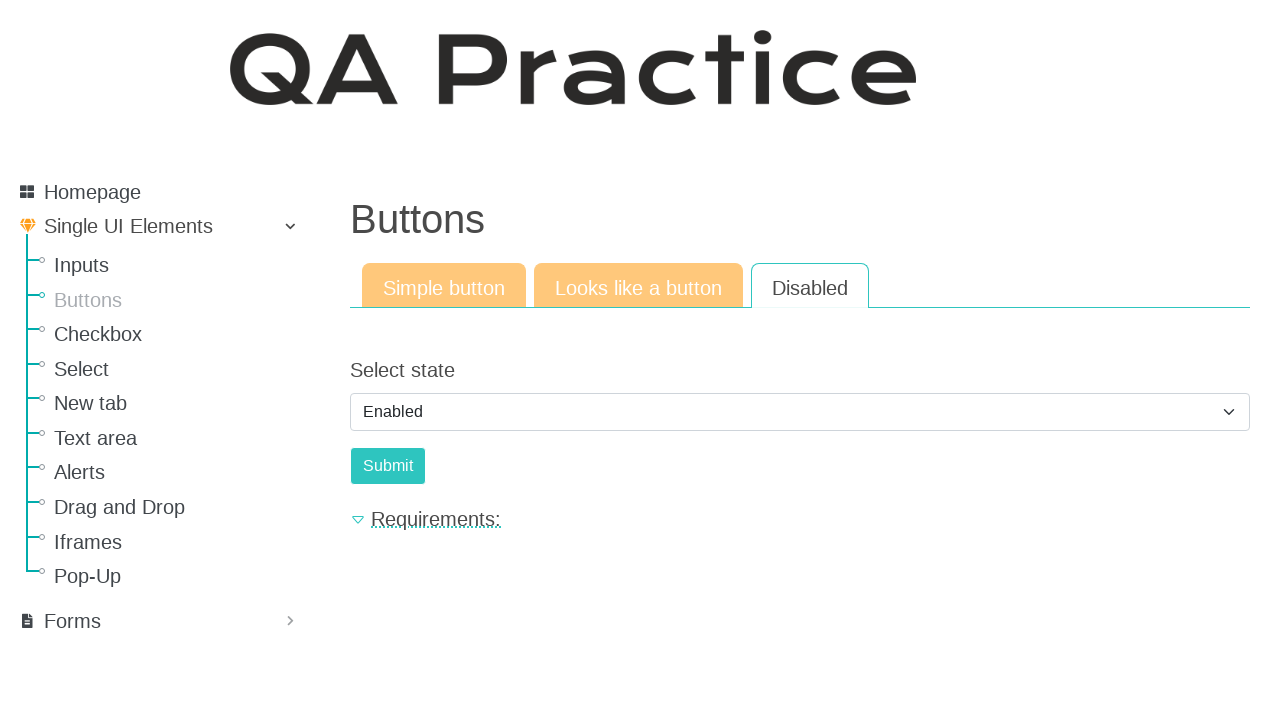